Tests checkbox functionality by verifying initial states and toggling checkboxes on a practice form

Starting URL: https://practice.cydeo.com/checkboxes

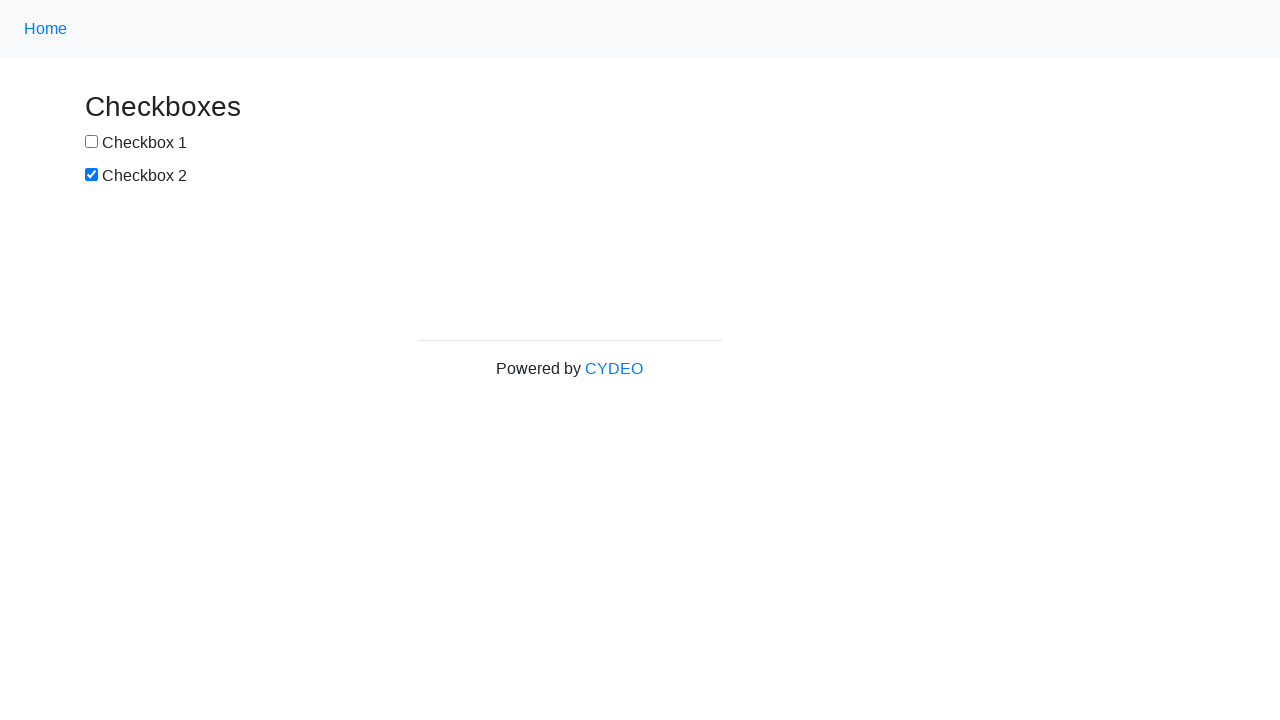

Located checkbox 1 element
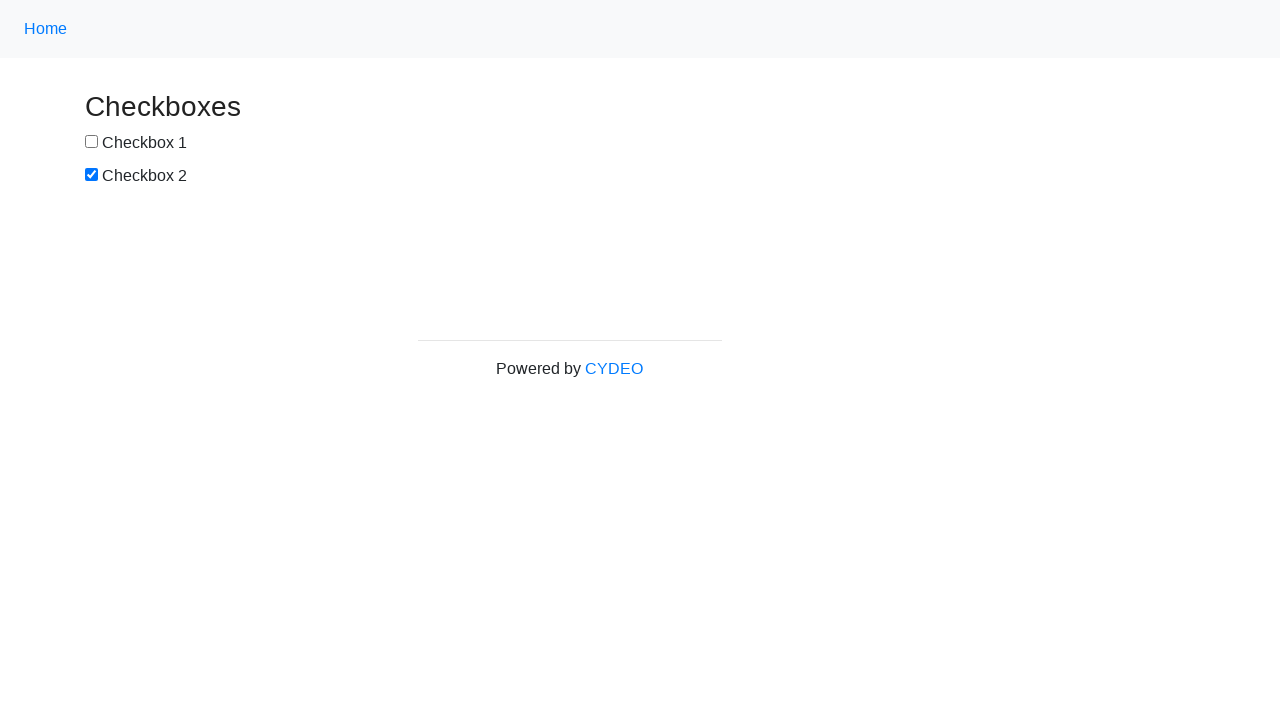

Located checkbox 2 element
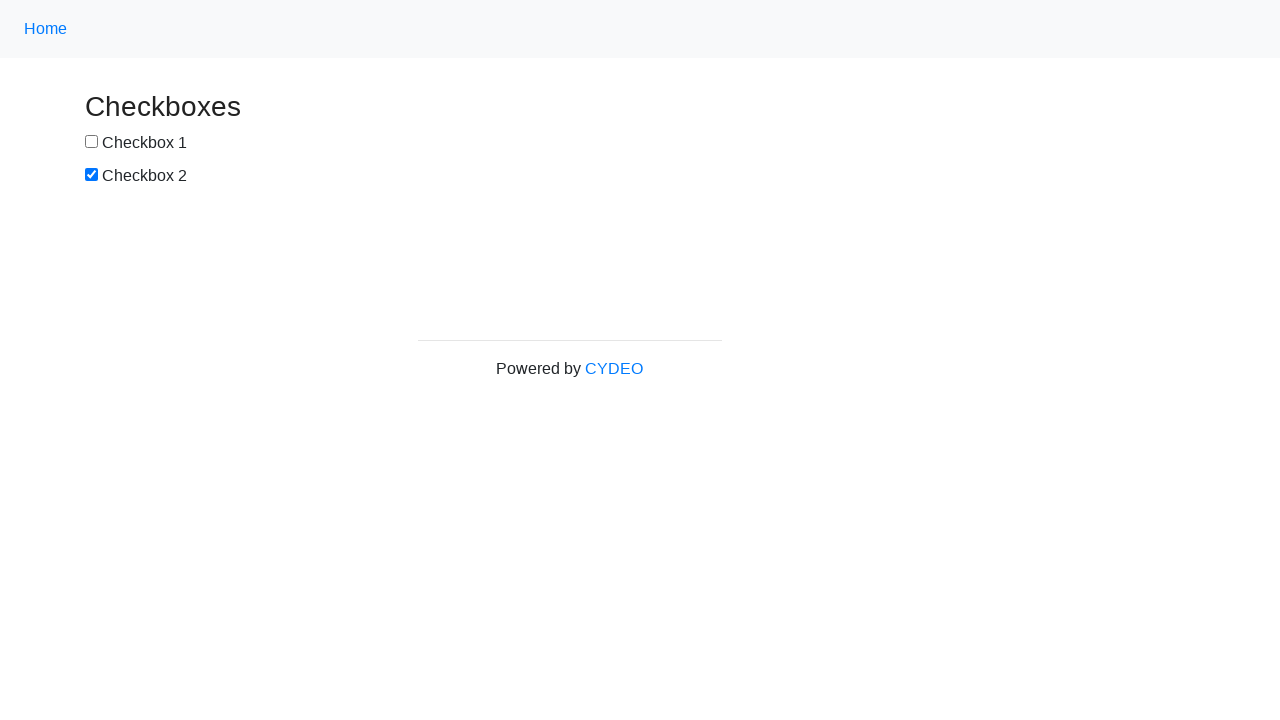

Verified checkbox 1 is unchecked by default
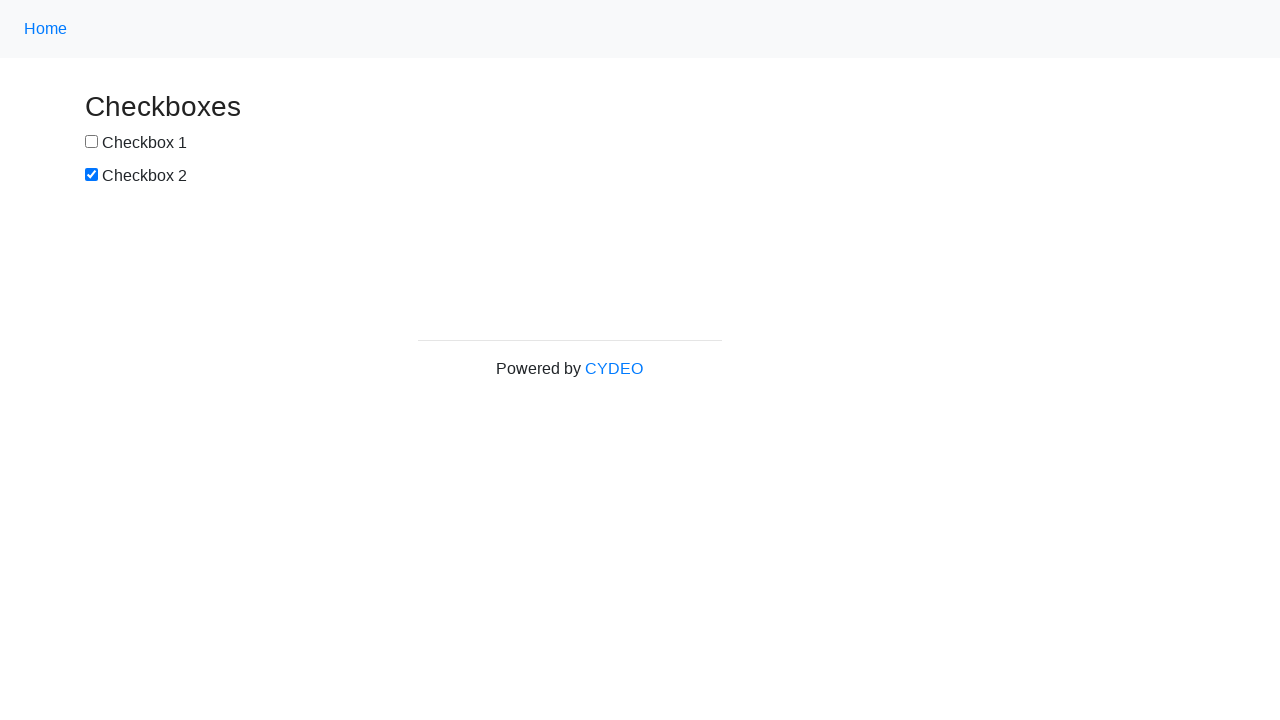

Verified checkbox 2 is checked by default
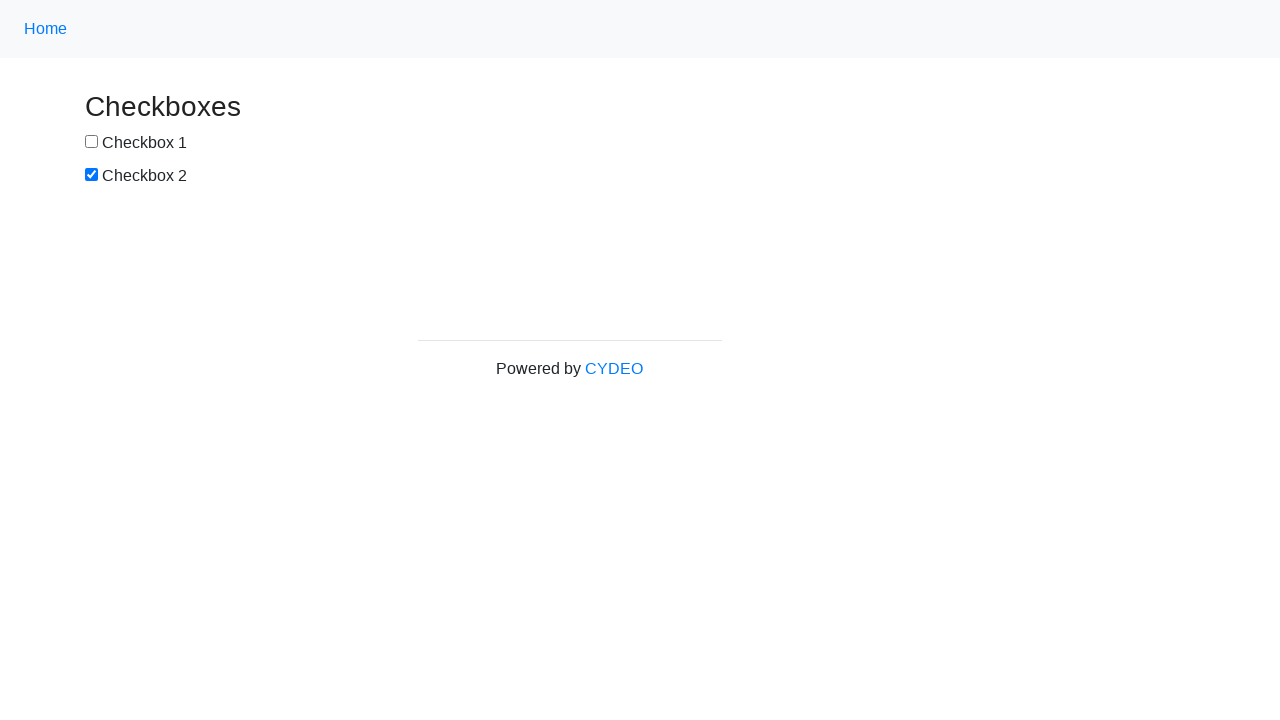

Clicked checkbox 1 to select it at (92, 142) on input[name='checkbox1']
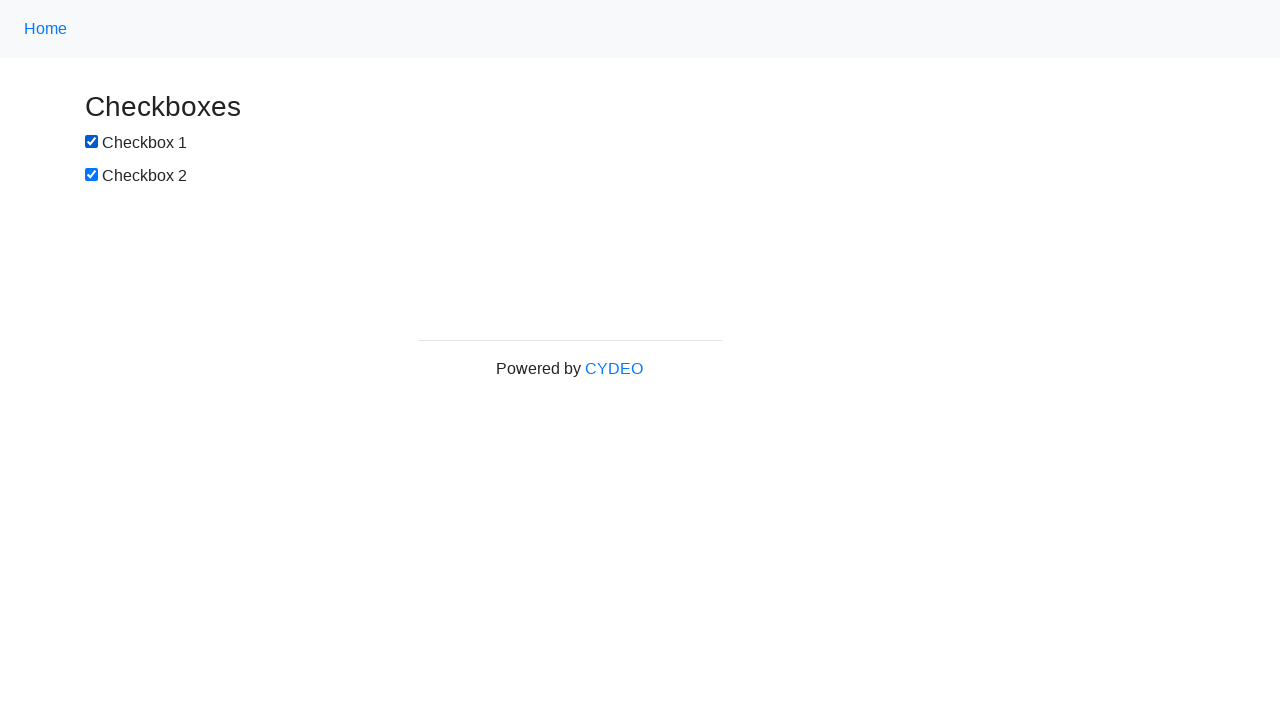

Clicked checkbox 2 to deselect it at (92, 175) on input[name='checkbox2']
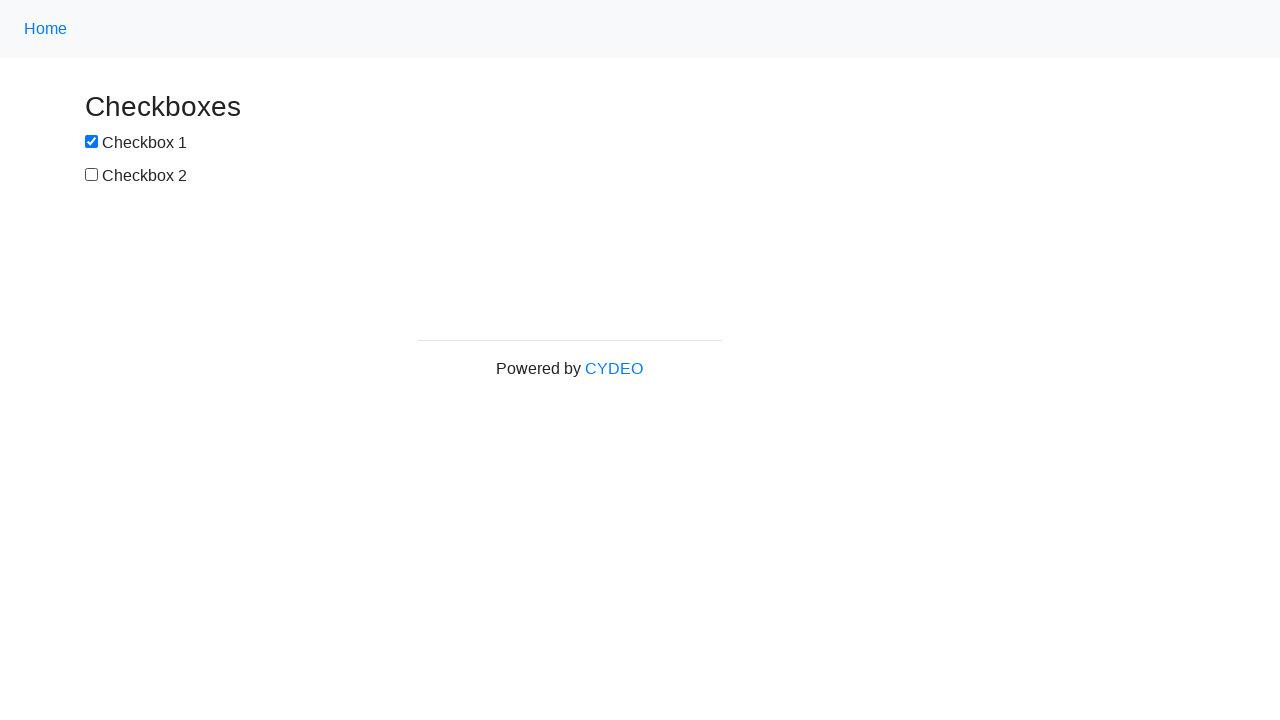

Verified checkbox 1 is now checked
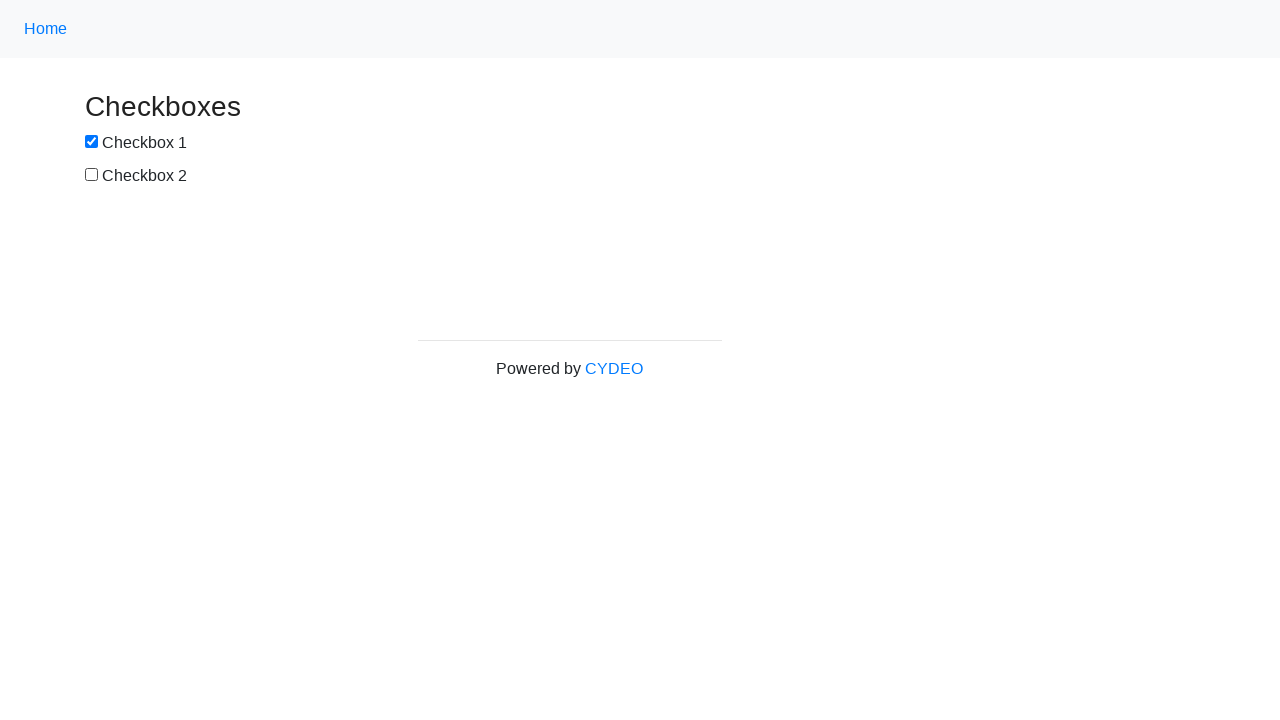

Verified checkbox 2 is now unchecked
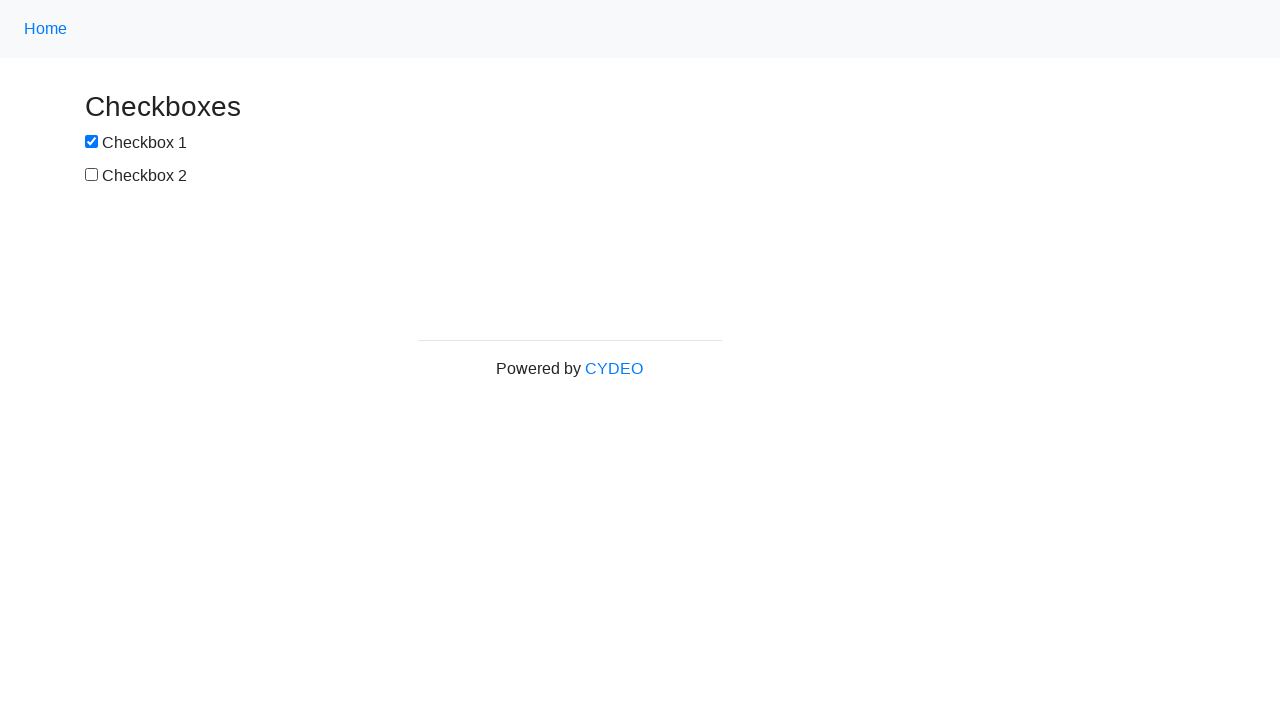

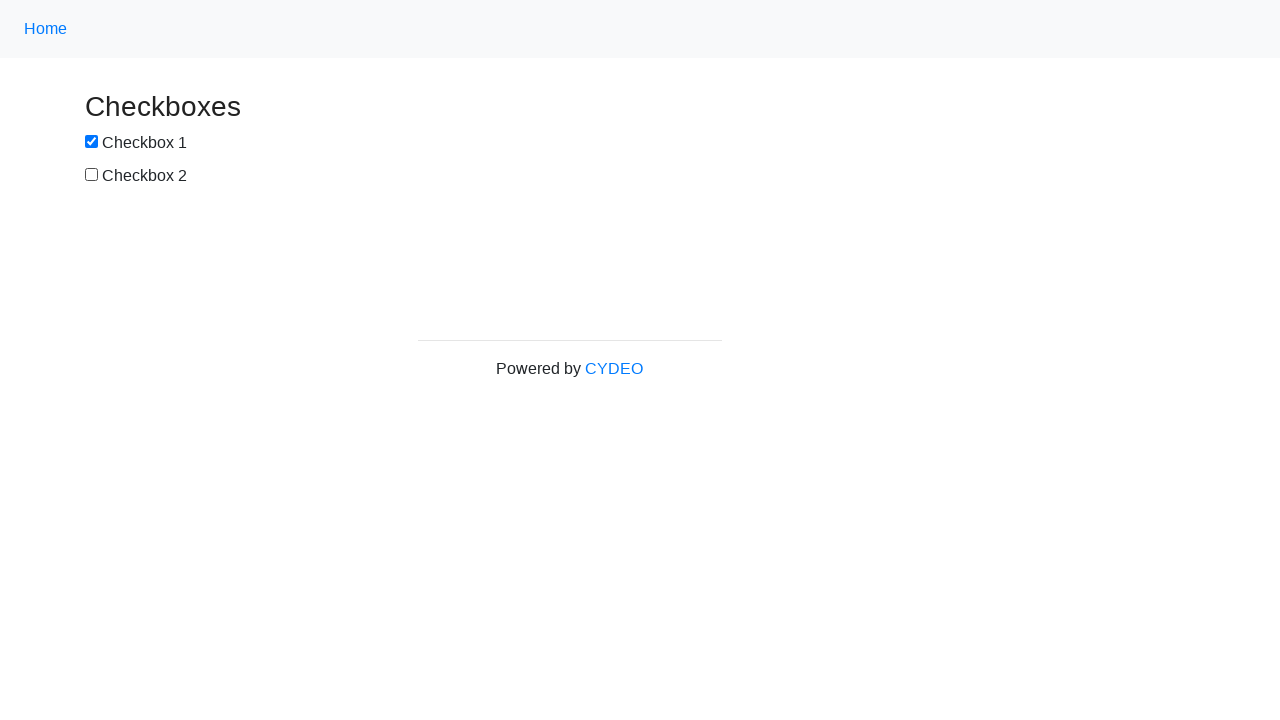